Navigates to OpenCart demo site and verifies that links and images are present on the page, including checking for the presence of a "Shopping Cart" link.

Starting URL: https://naveenautomationlabs.com/opencart/

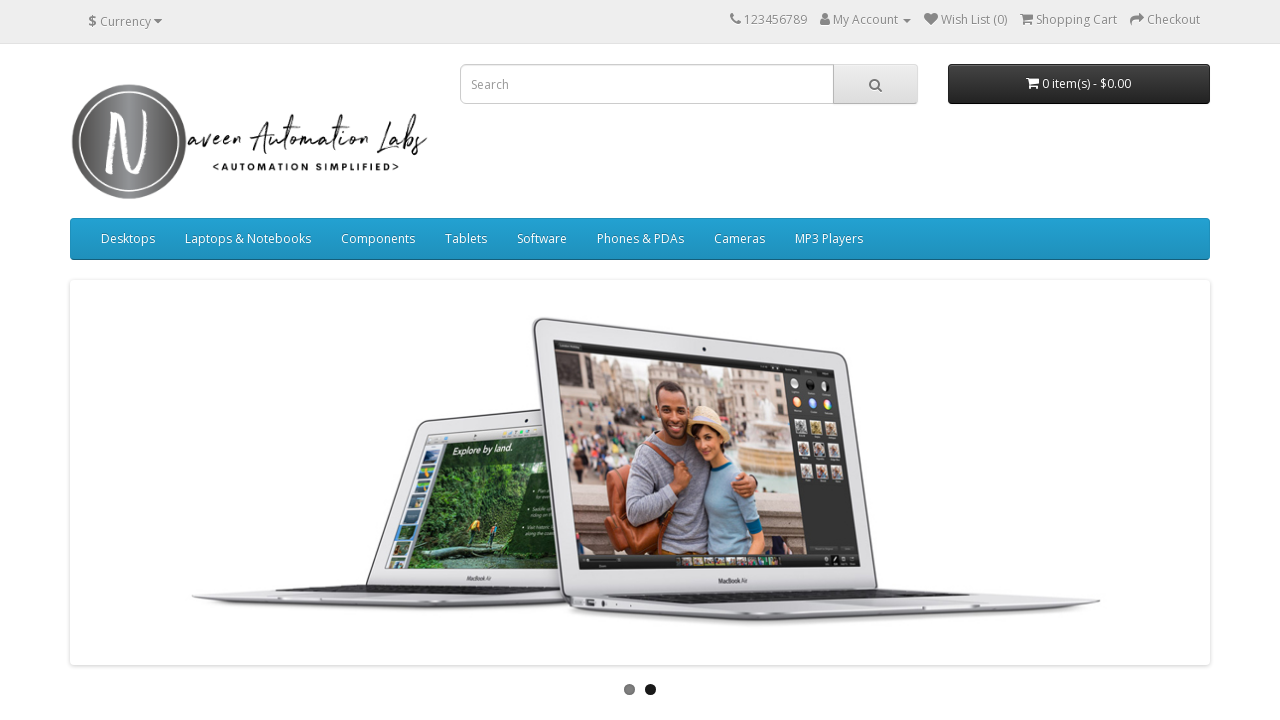

Waited for links to be present on the page
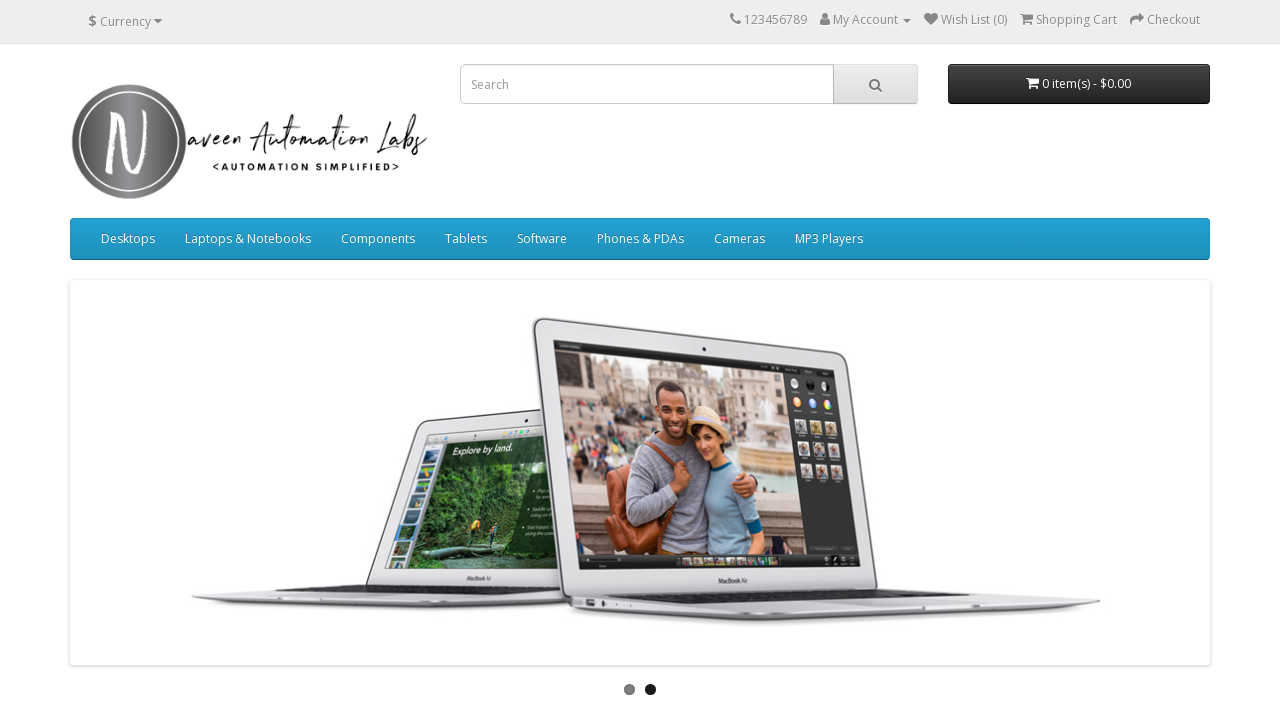

Waited for images to be present on the page
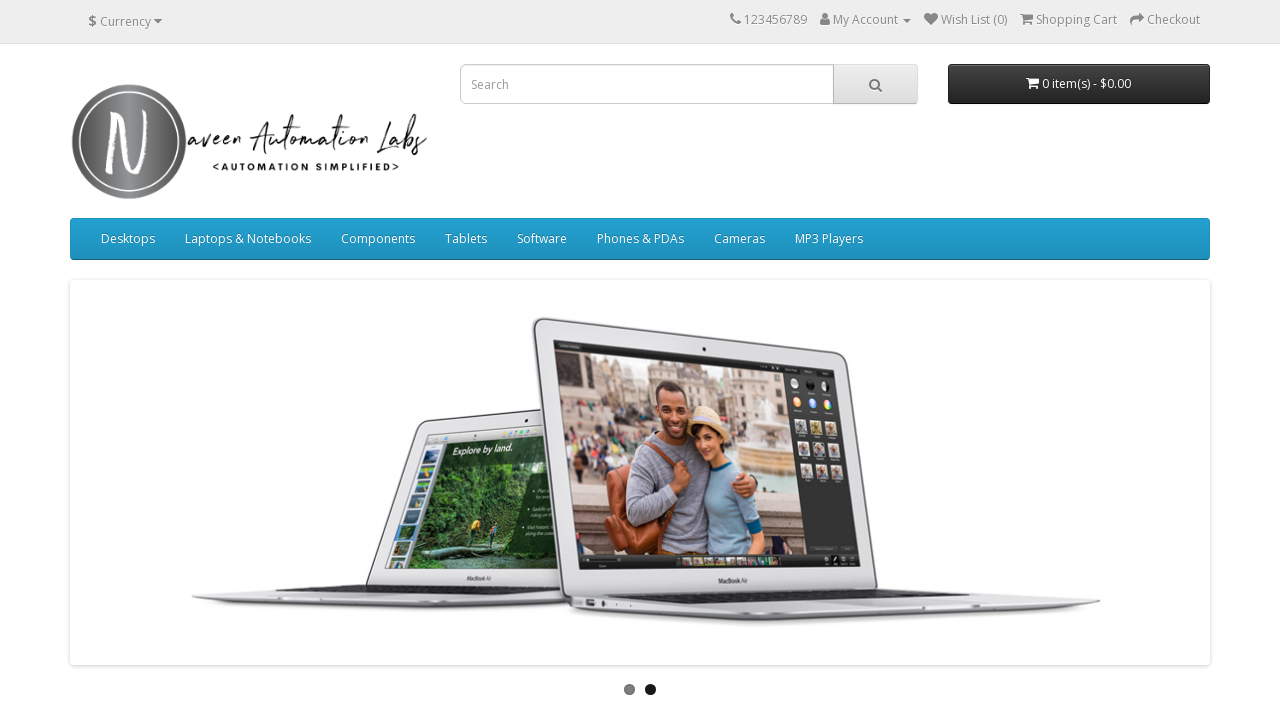

Verified 'Shopping Cart' link is present on the page
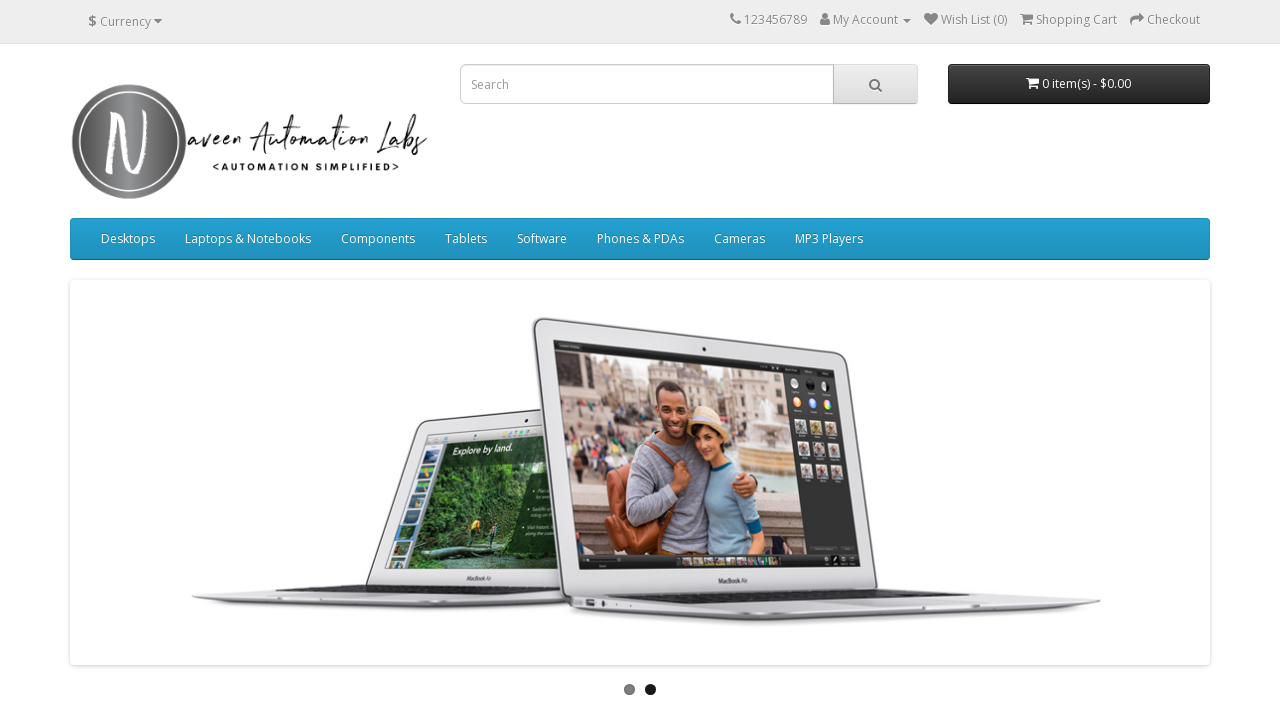

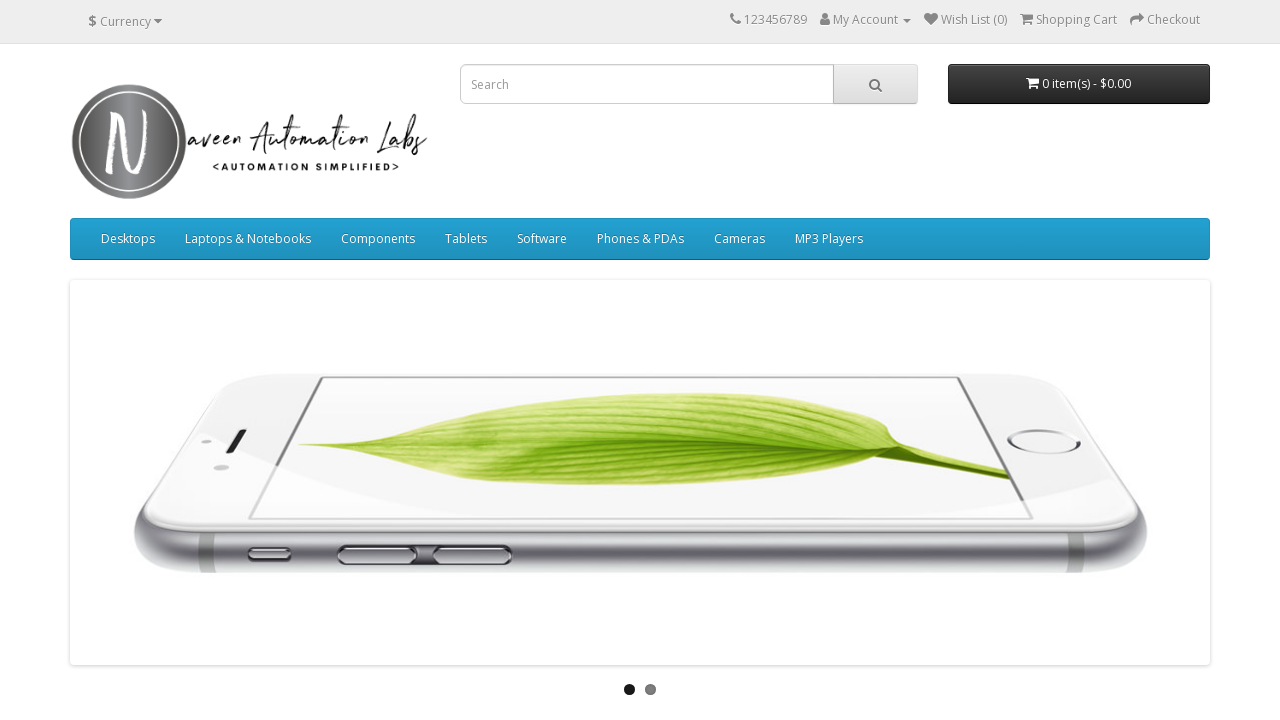